Tests autocomplete functionality by typing a letter in an input field and selecting a suggestion from the dropdown list

Starting URL: http://seleniumpractise.blogspot.com/2016/08/how-to-handle-autocomplete-feature-in.html

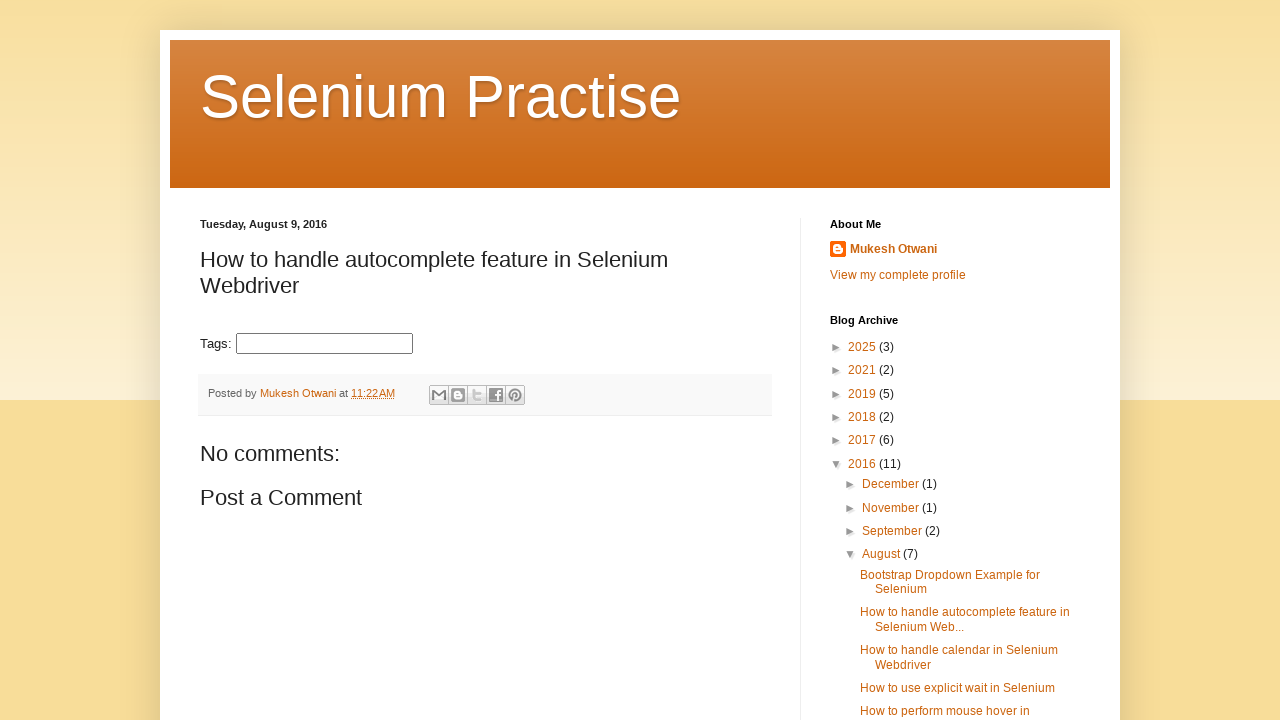

Navigated to autocomplete test page
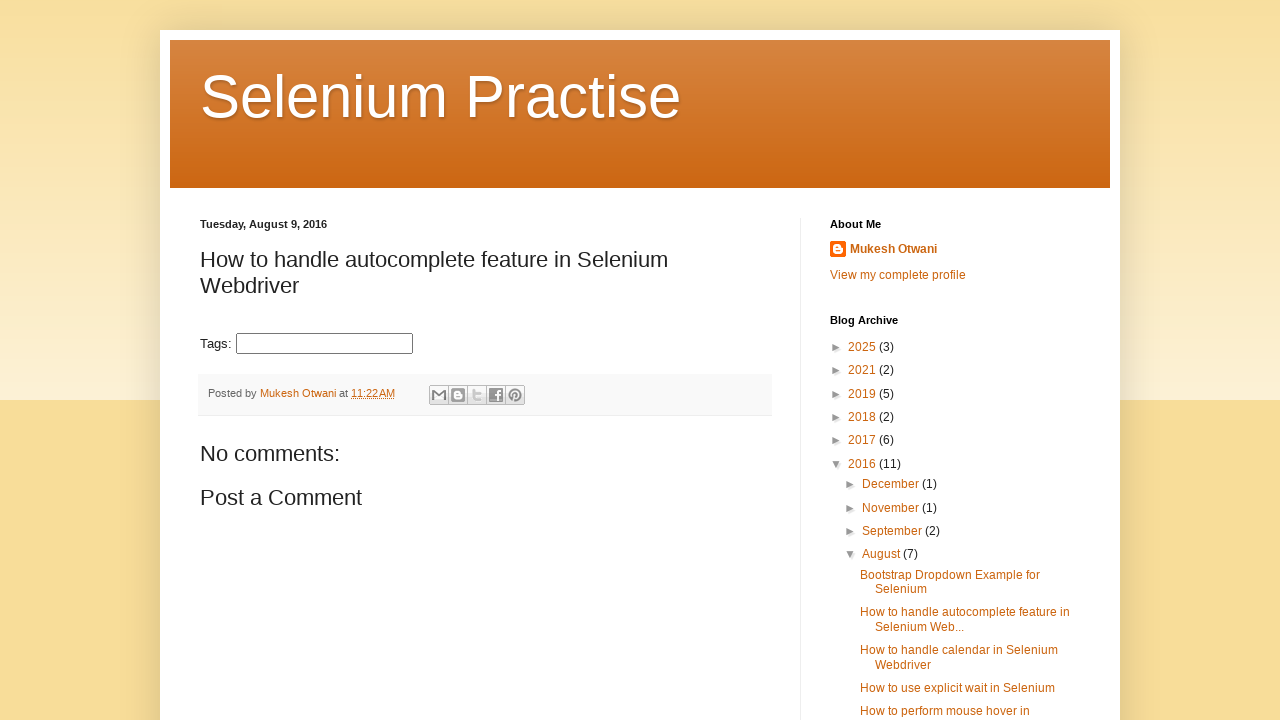

Typed 'S' in tags input field to trigger autocomplete on #tags
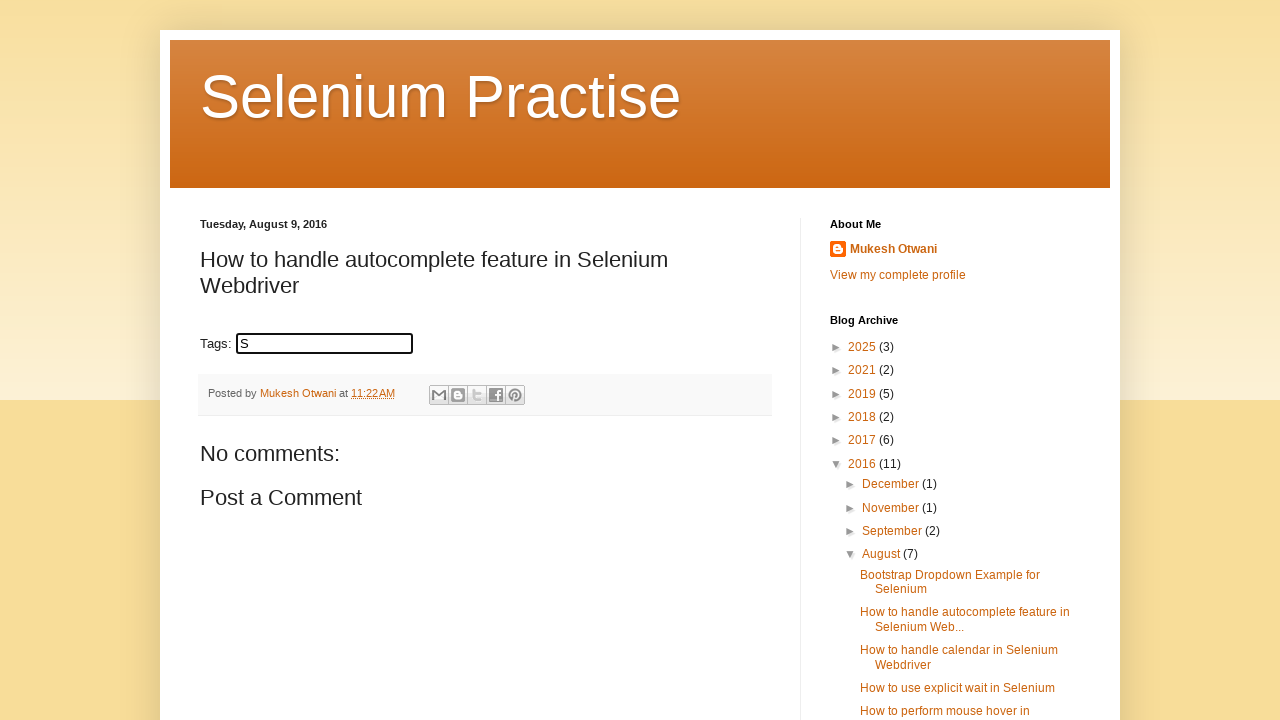

Autocomplete dropdown appeared with suggestions
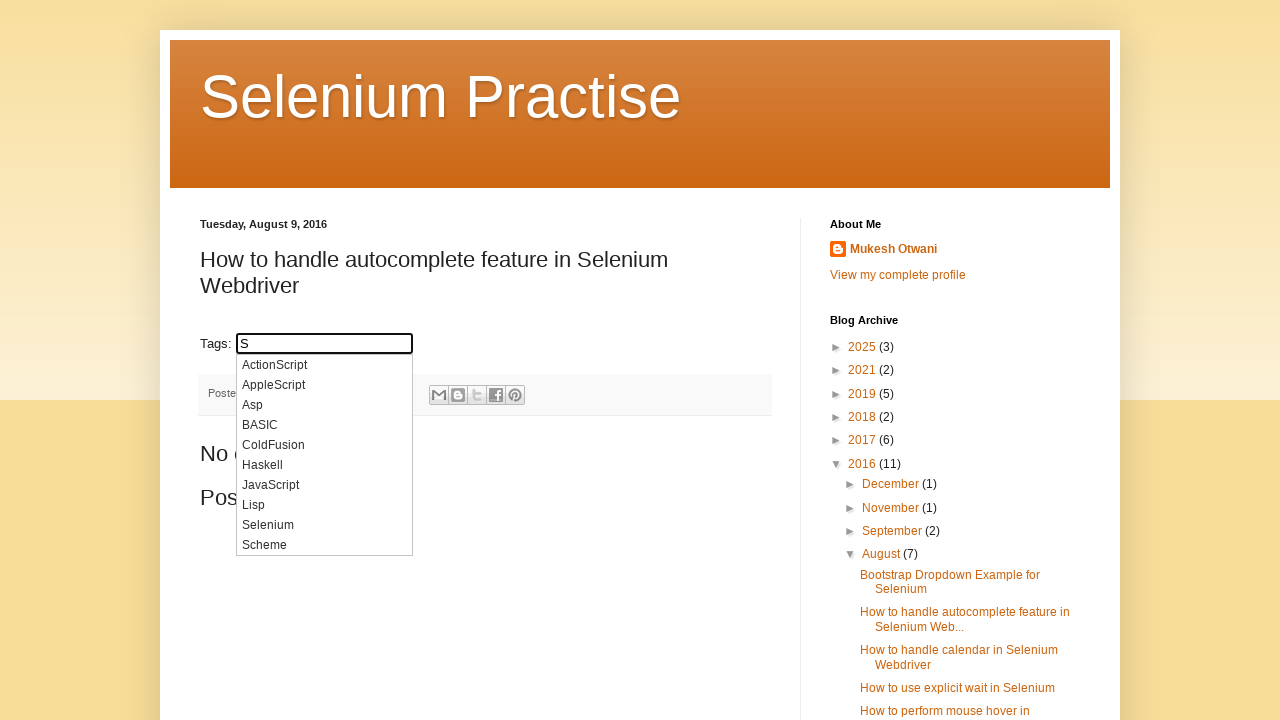

Selected 'Selenium' from autocomplete suggestions at (324, 525) on xpath=//ul[@id='ui-id-1']//li >> nth=8
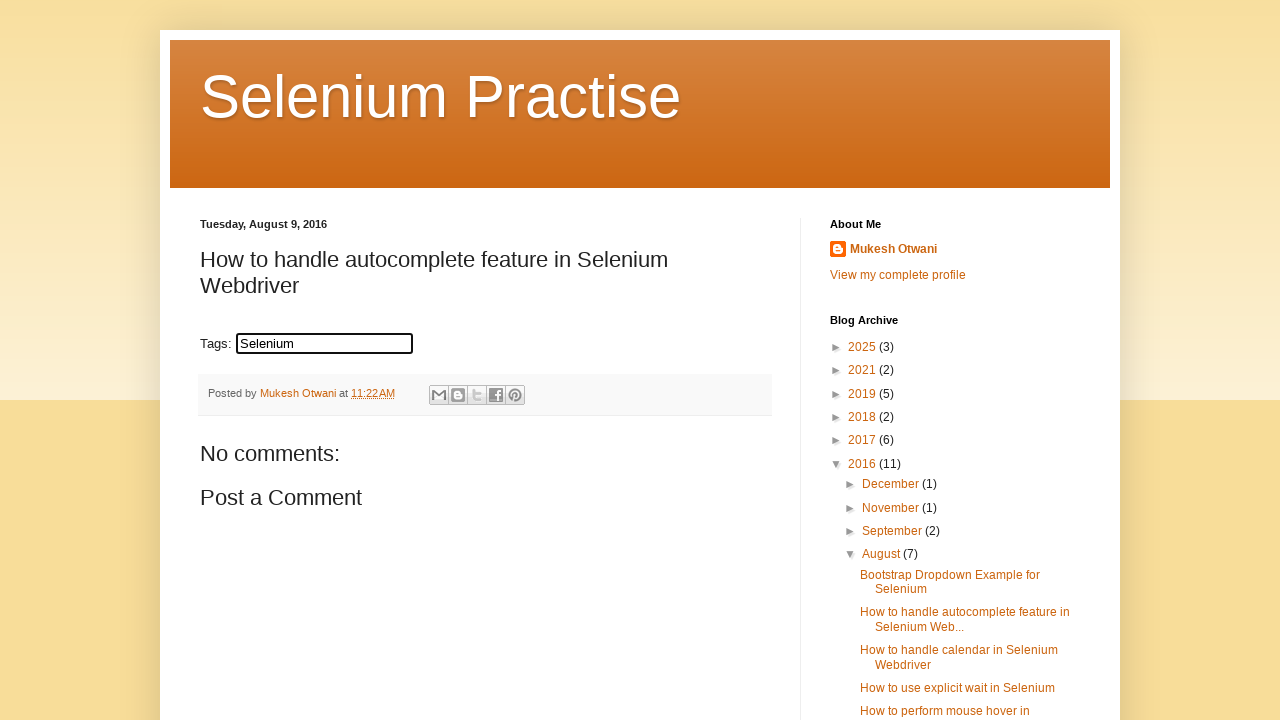

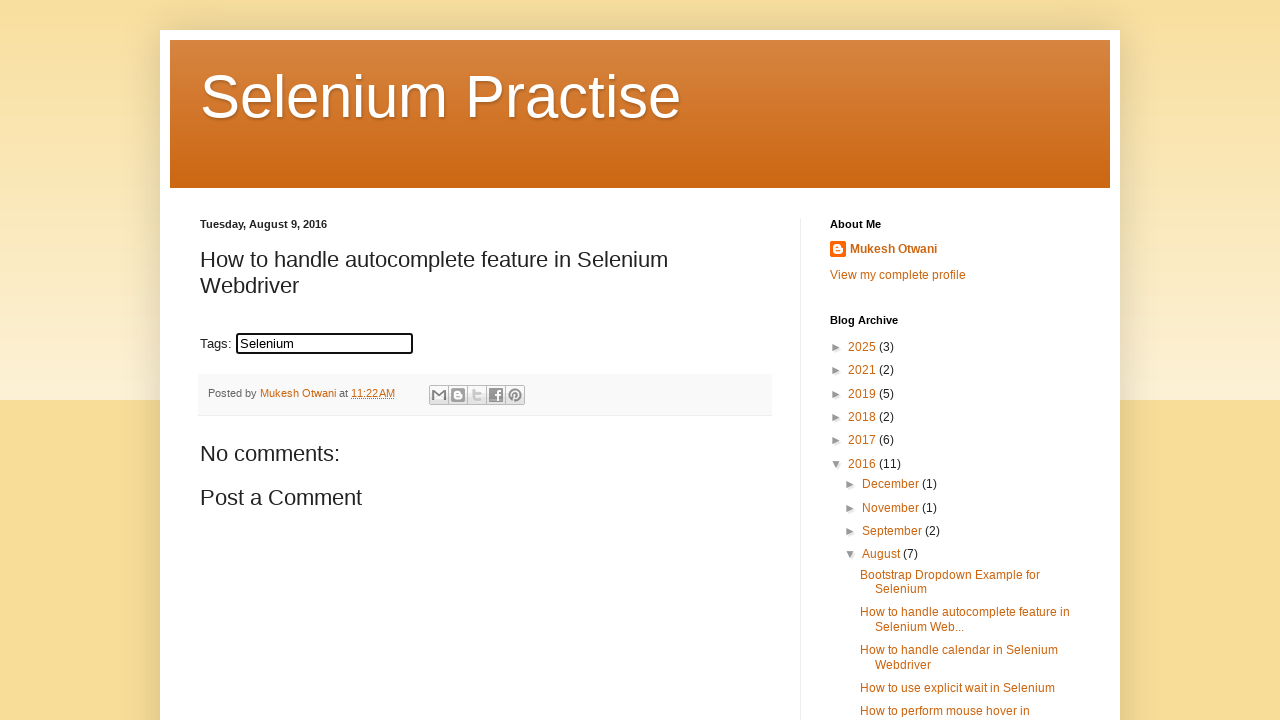